Tests the resizable widget functionality by dragging the resize handle to expand the resizable container by 100 pixels in both width and height.

Starting URL: http://demoqa.com/resizable/

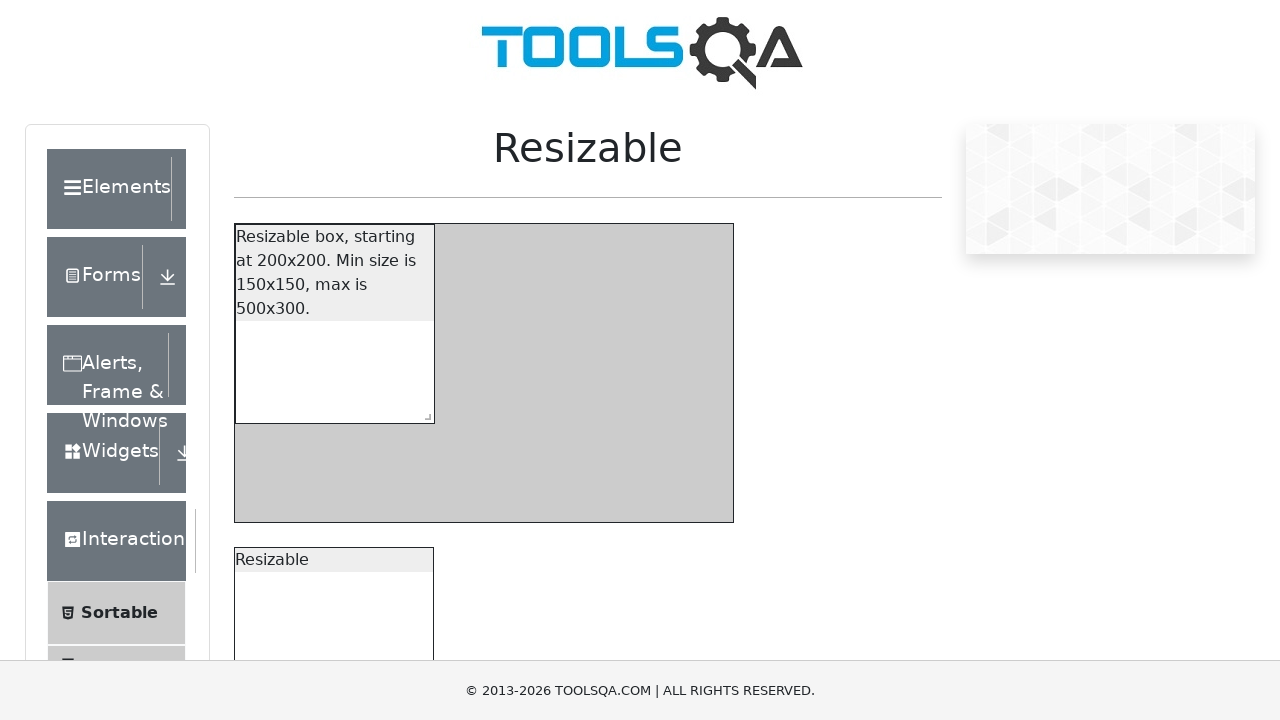

Waited for resizable element to be visible
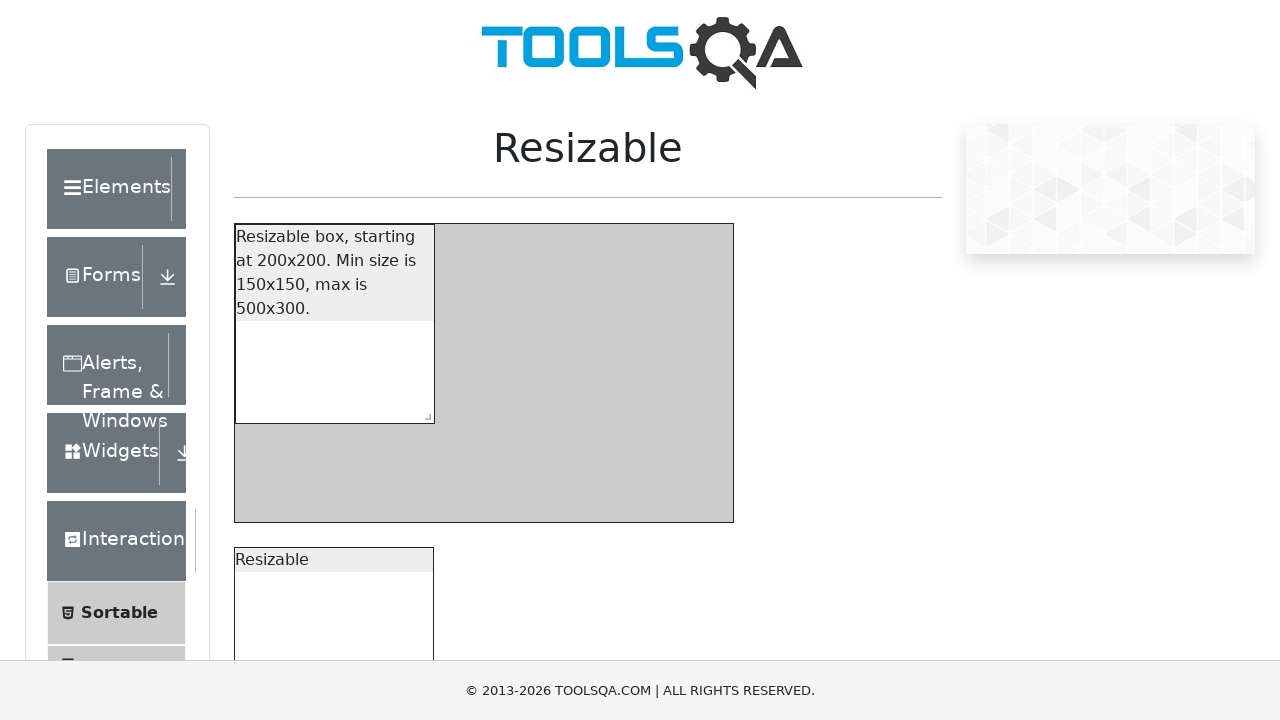

Located the resize handle element
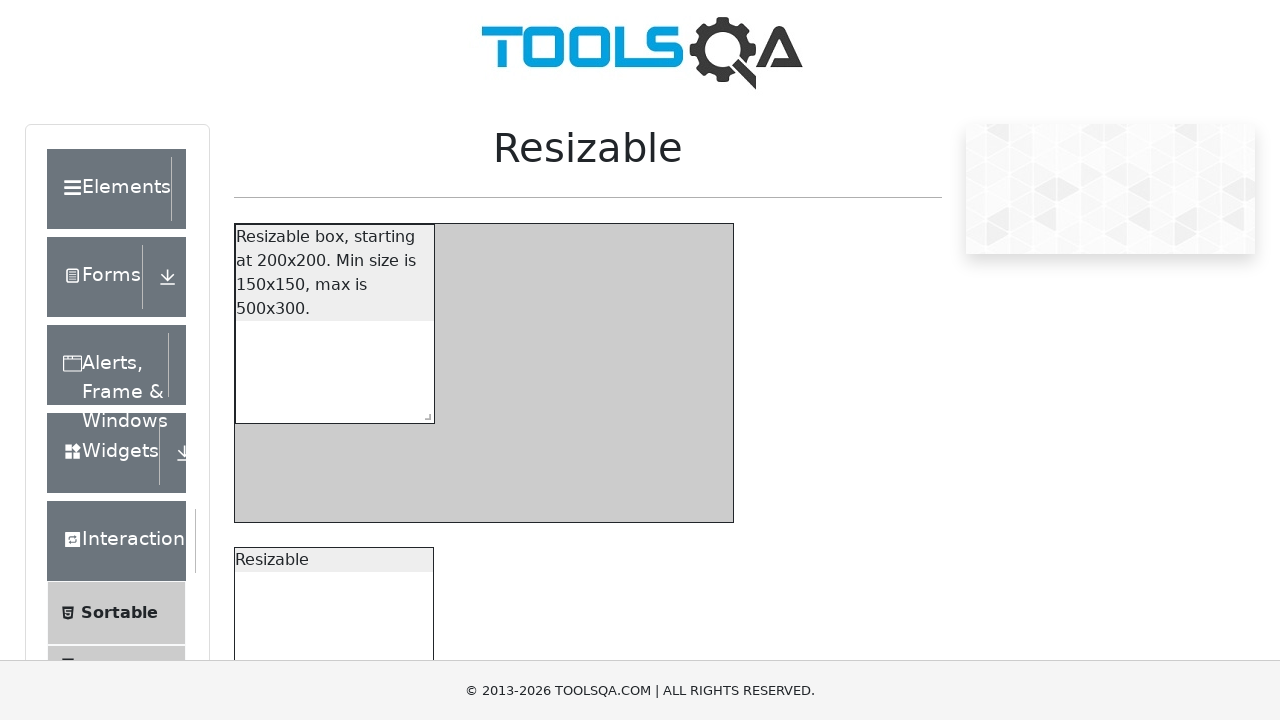

Retrieved resize handle bounding box coordinates
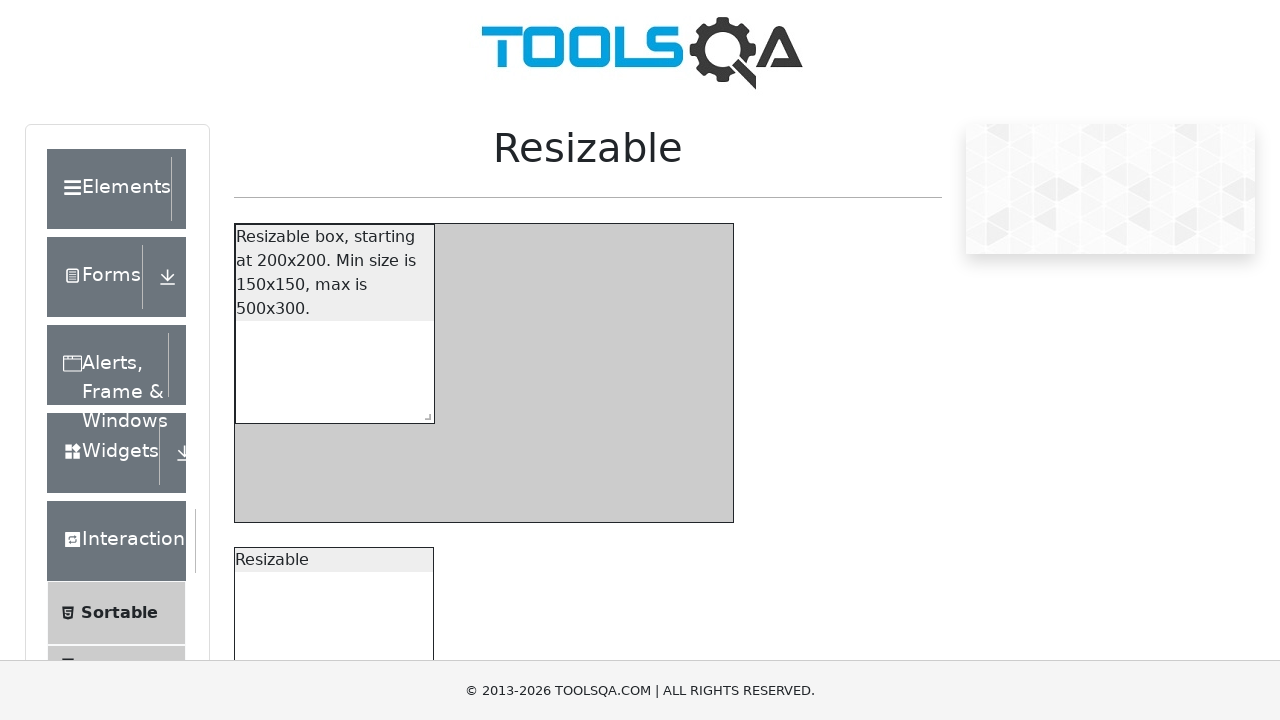

Moved mouse to center of resize handle at (424, 413)
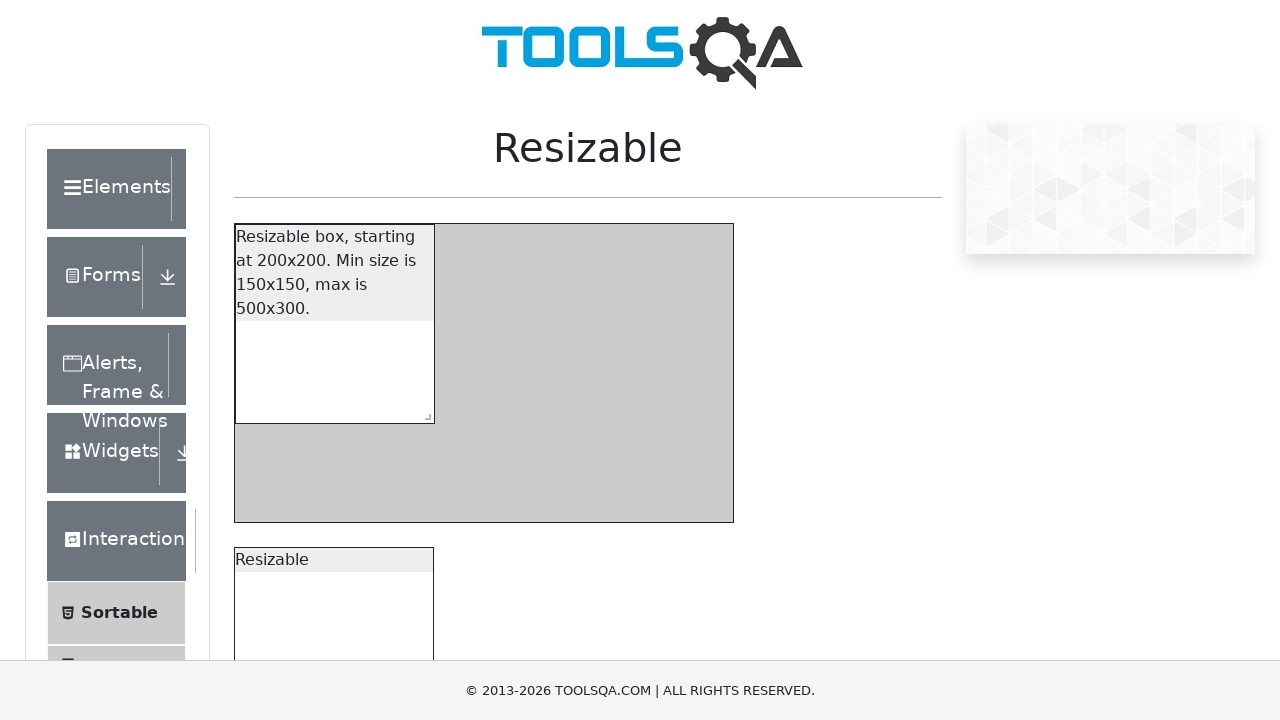

Pressed mouse button down on resize handle at (424, 413)
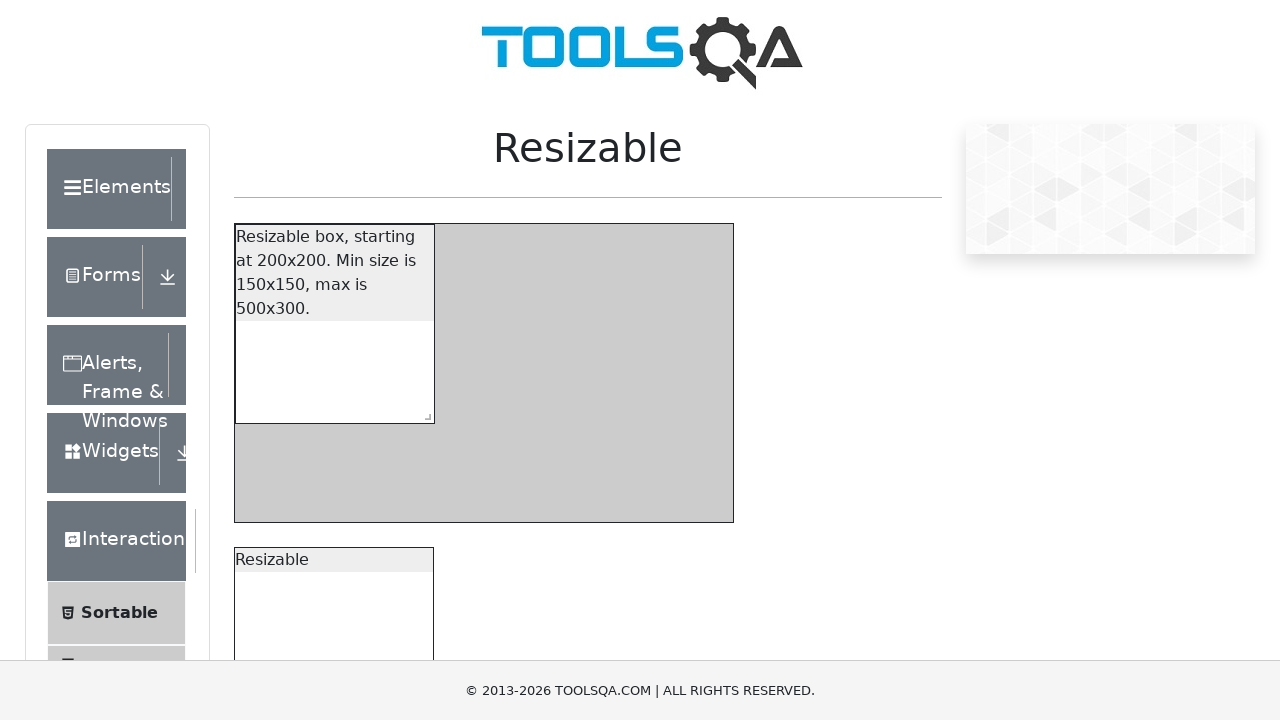

Dragged resize handle 100 pixels right and 100 pixels down at (524, 513)
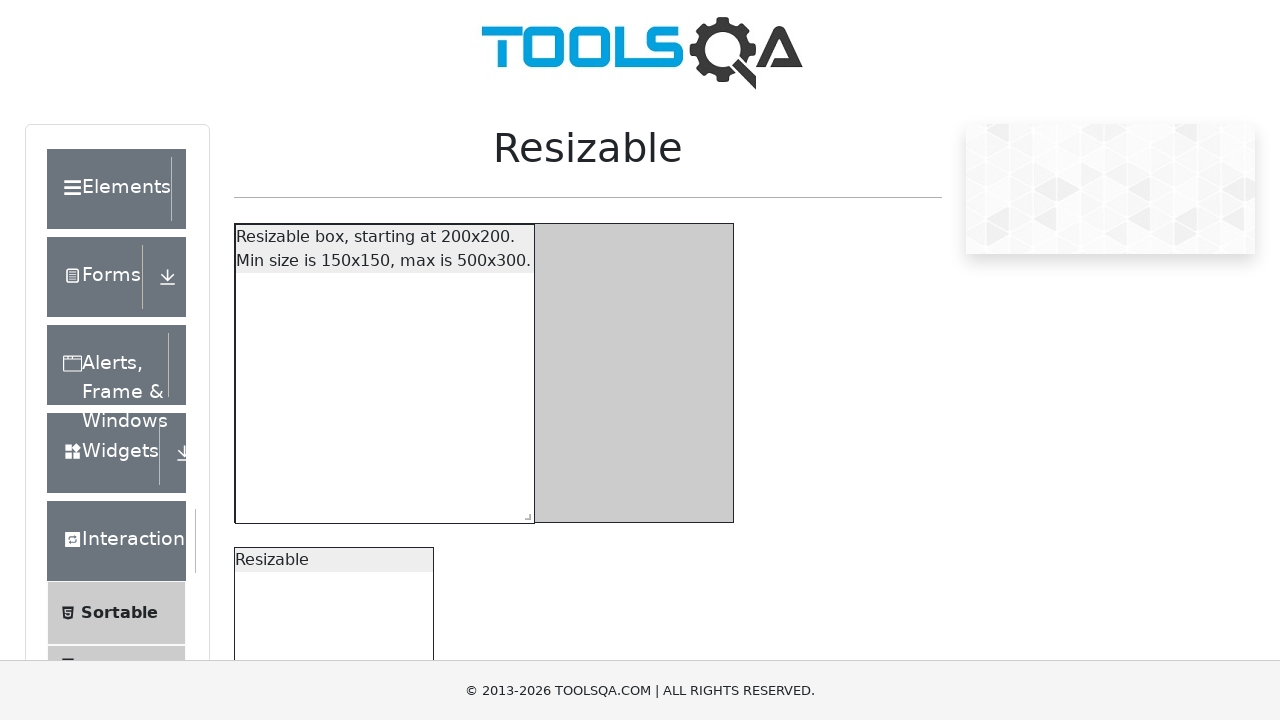

Released mouse button to complete resize at (524, 513)
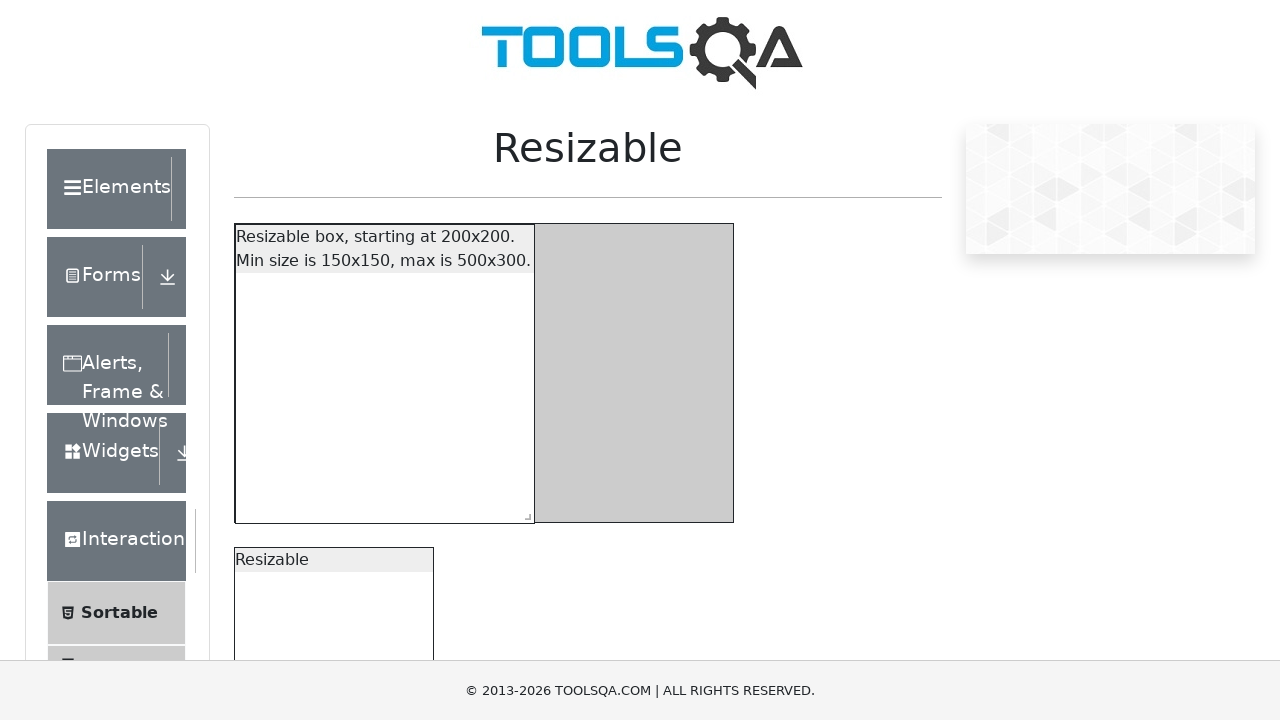

Waited 500ms for resize animation to complete
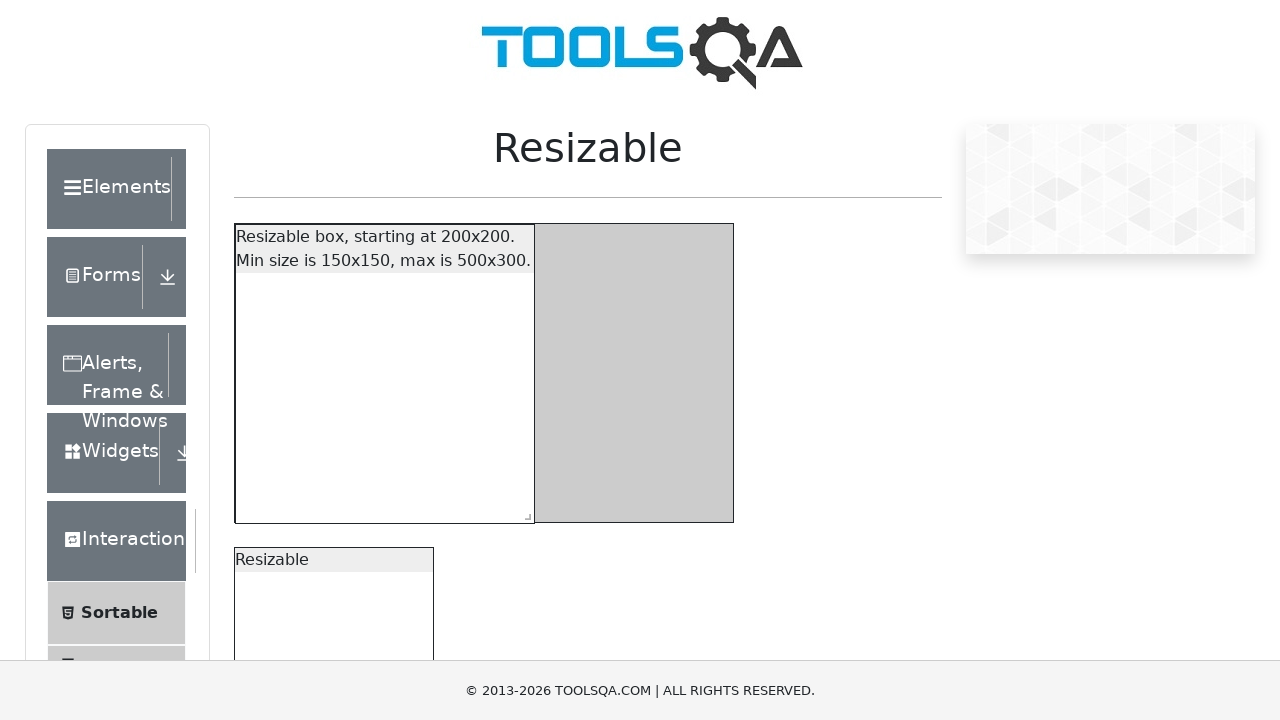

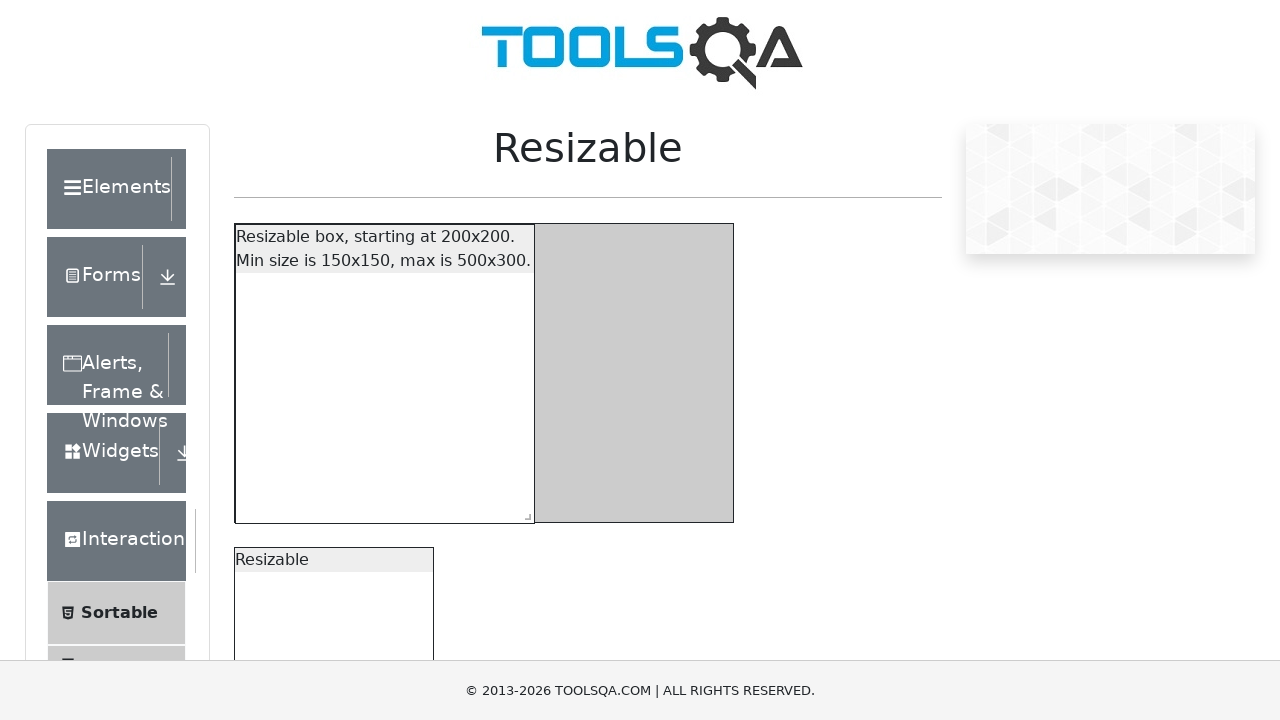